Tests checkbox functionality by selecting all checkboxes on the page, verifying they are selected, then unselecting them all and verifying they are unselected

Starting URL: https://testautomationpractice.blogspot.com/

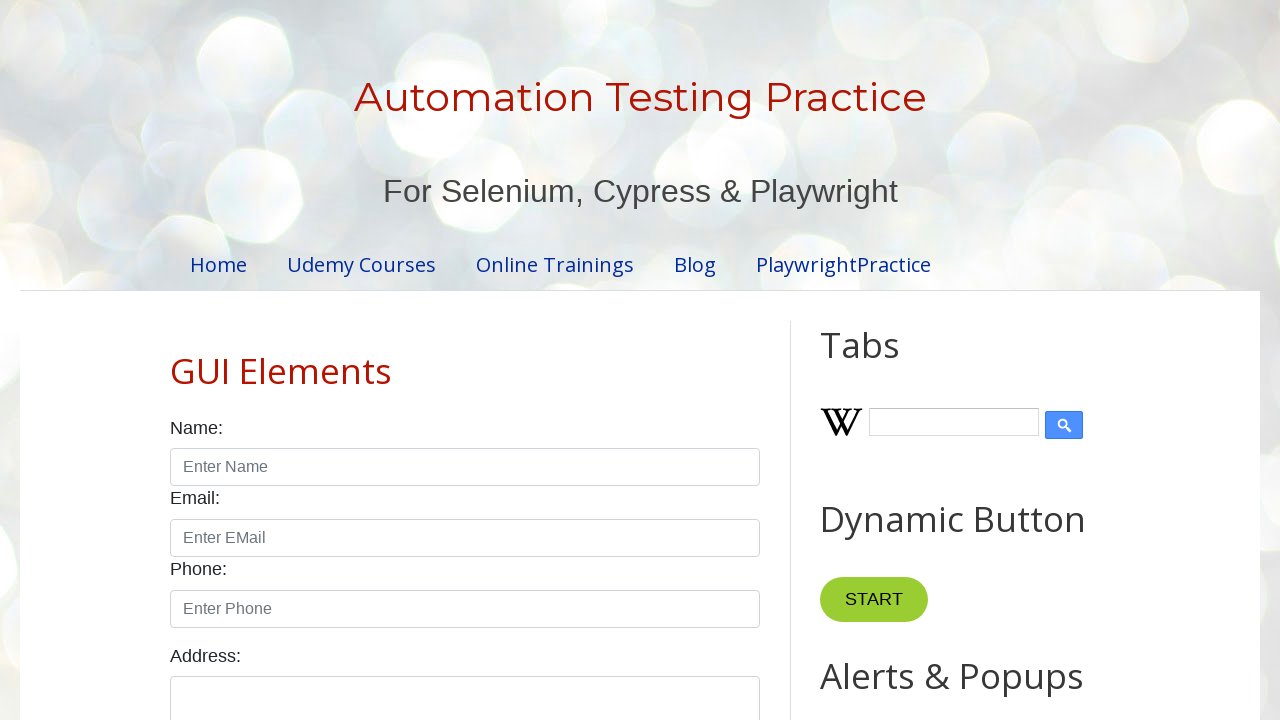

Located all checkboxes on the page
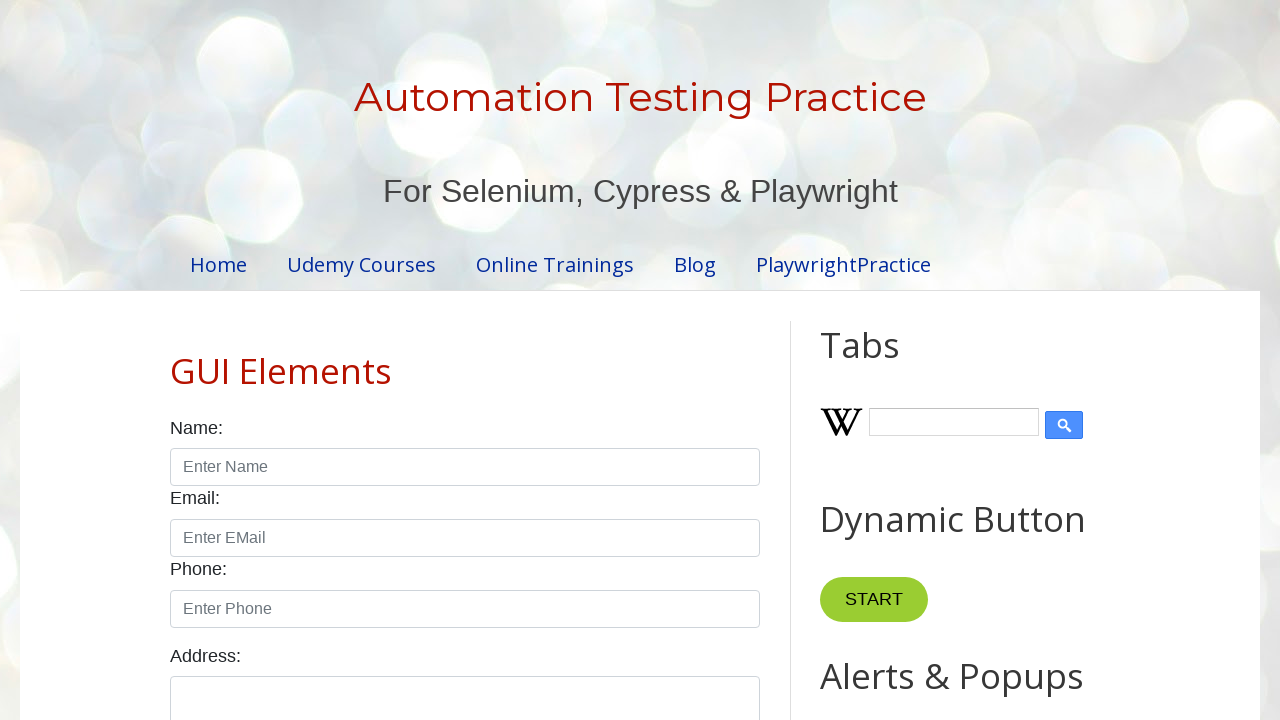

Waited for first checkbox to be available
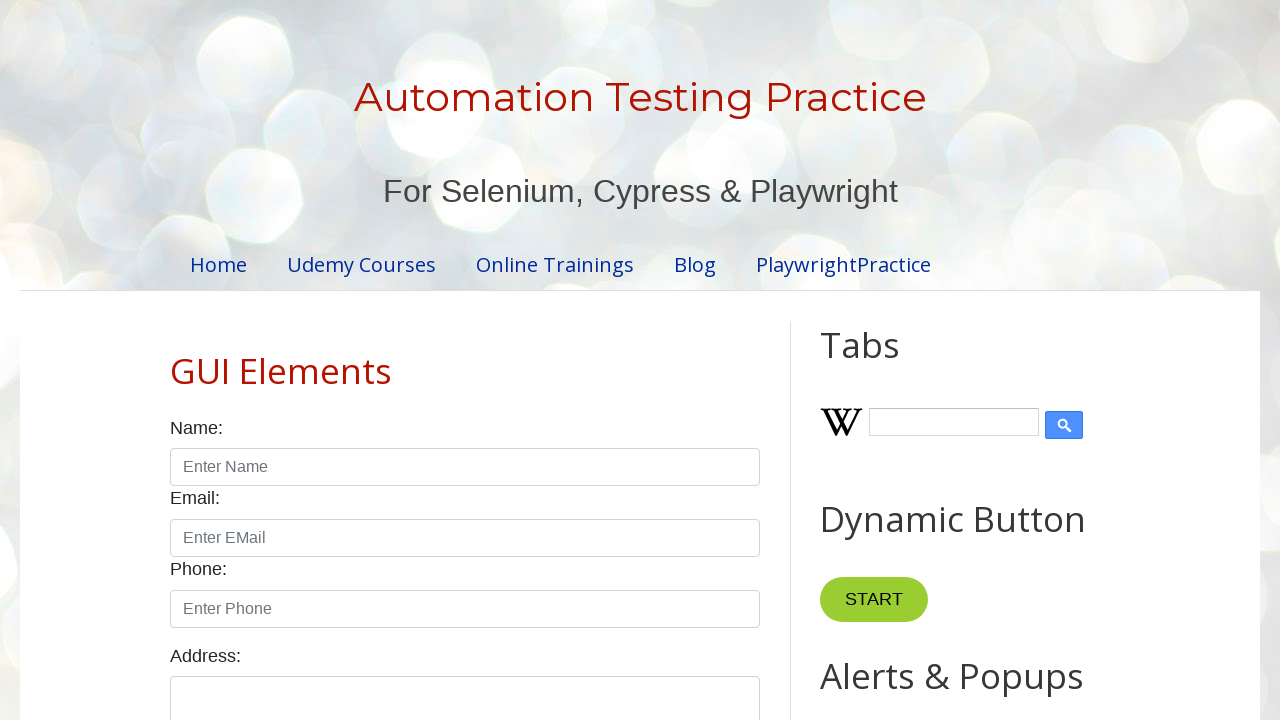

Found 7 checkboxes on the page
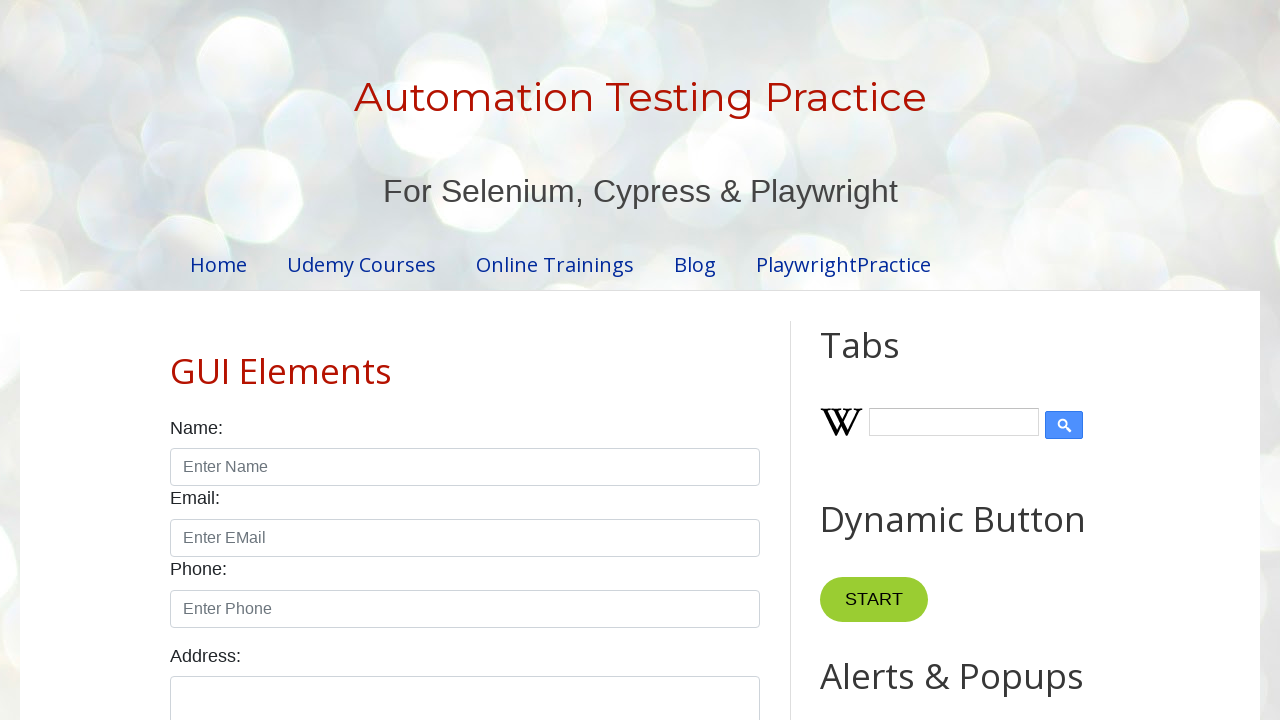

Clicked checkbox 0 to select it at (176, 360) on input.form-check-input[type='checkbox'] >> nth=0
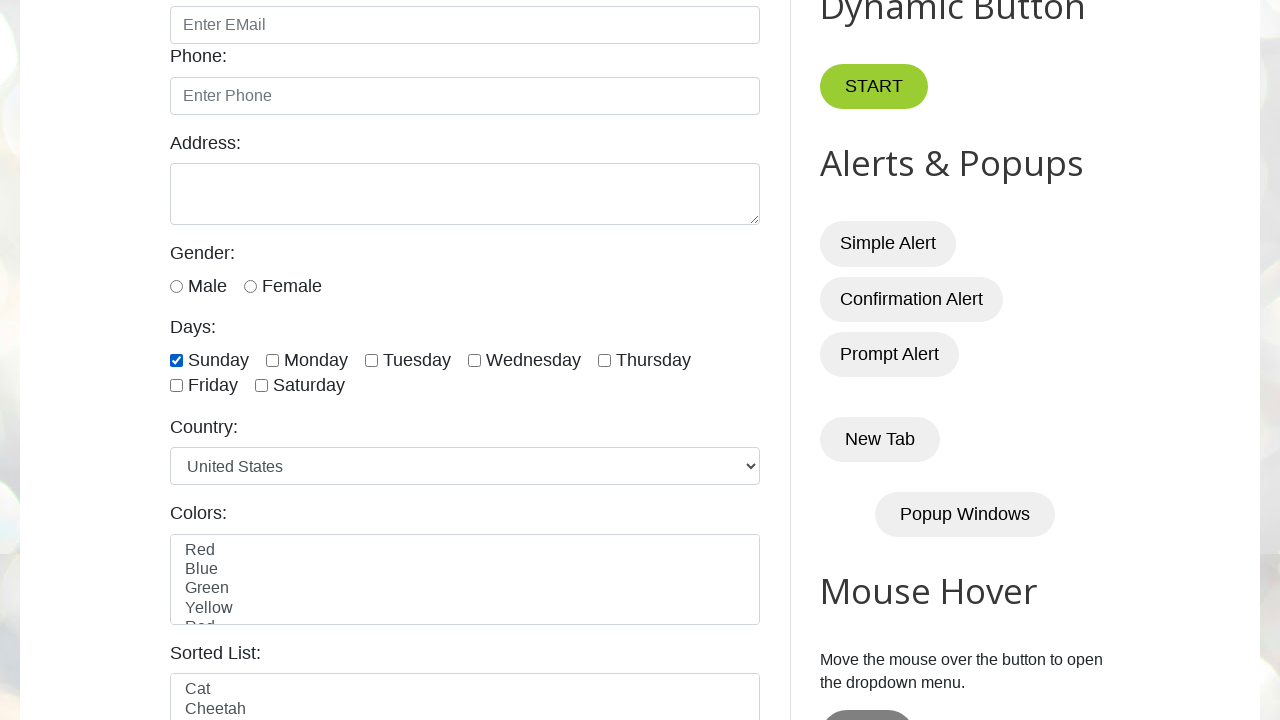

Clicked checkbox 1 to select it at (272, 360) on input.form-check-input[type='checkbox'] >> nth=1
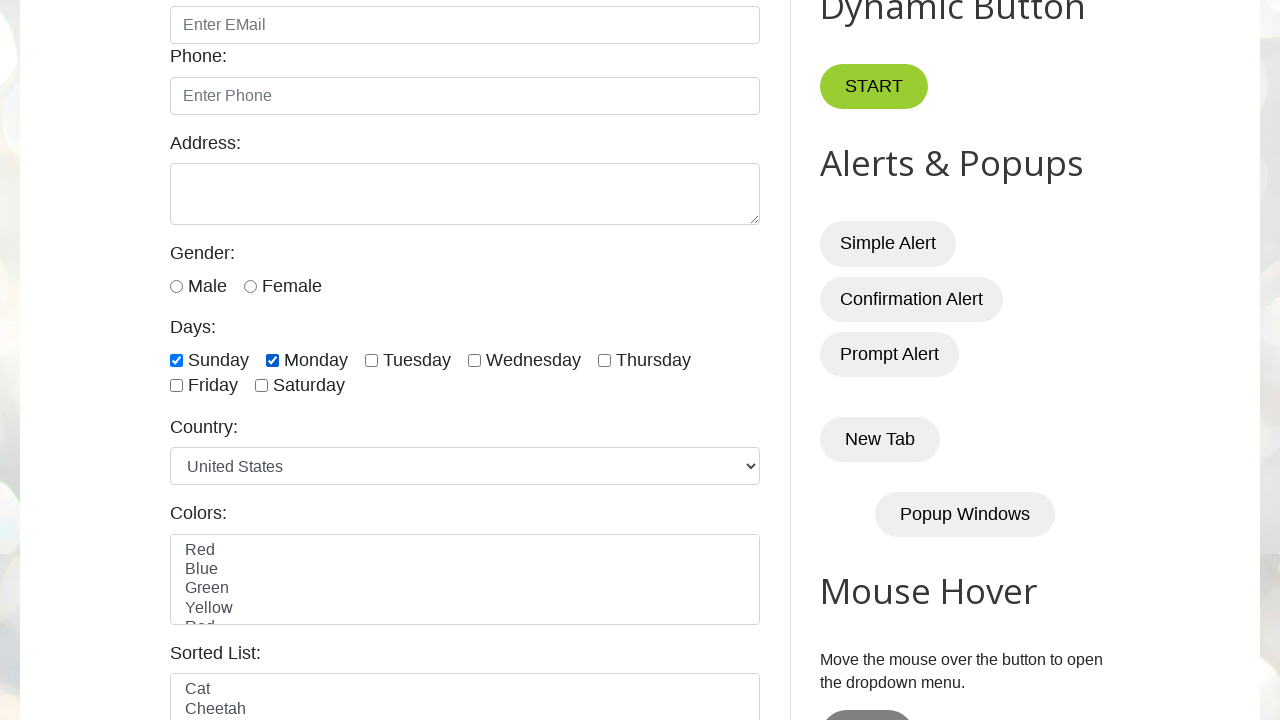

Clicked checkbox 2 to select it at (372, 360) on input.form-check-input[type='checkbox'] >> nth=2
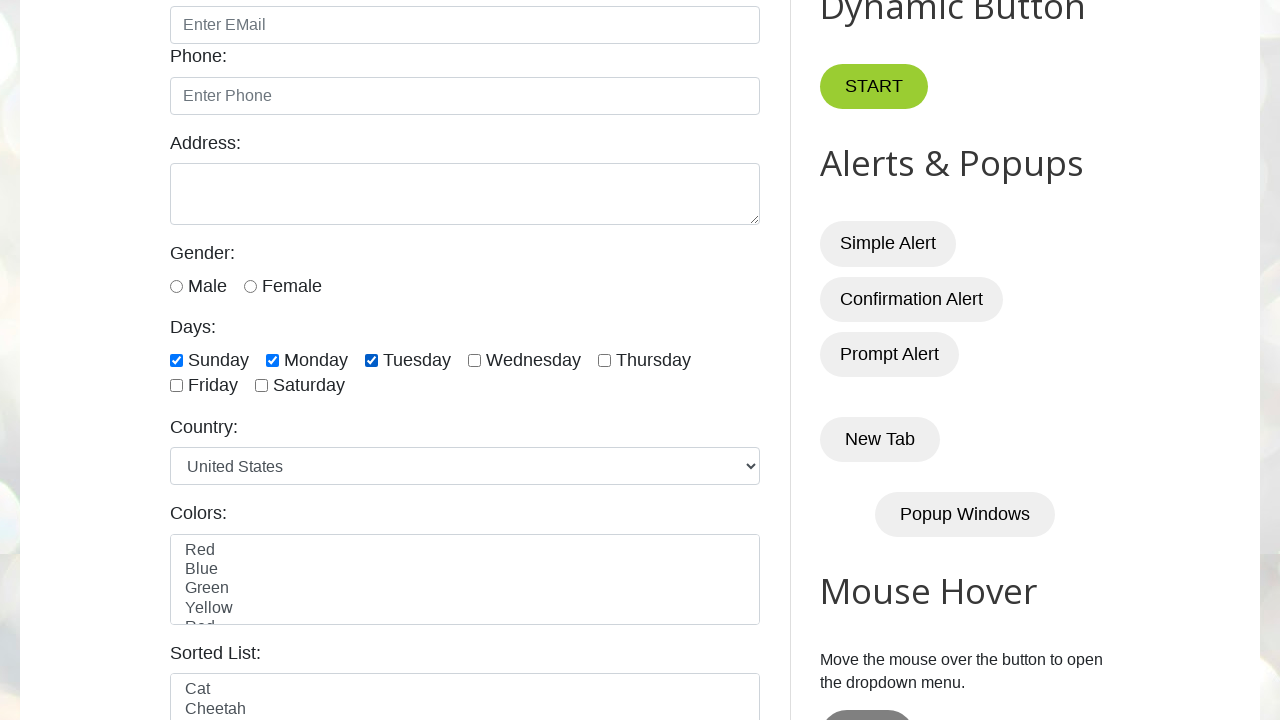

Clicked checkbox 3 to select it at (474, 360) on input.form-check-input[type='checkbox'] >> nth=3
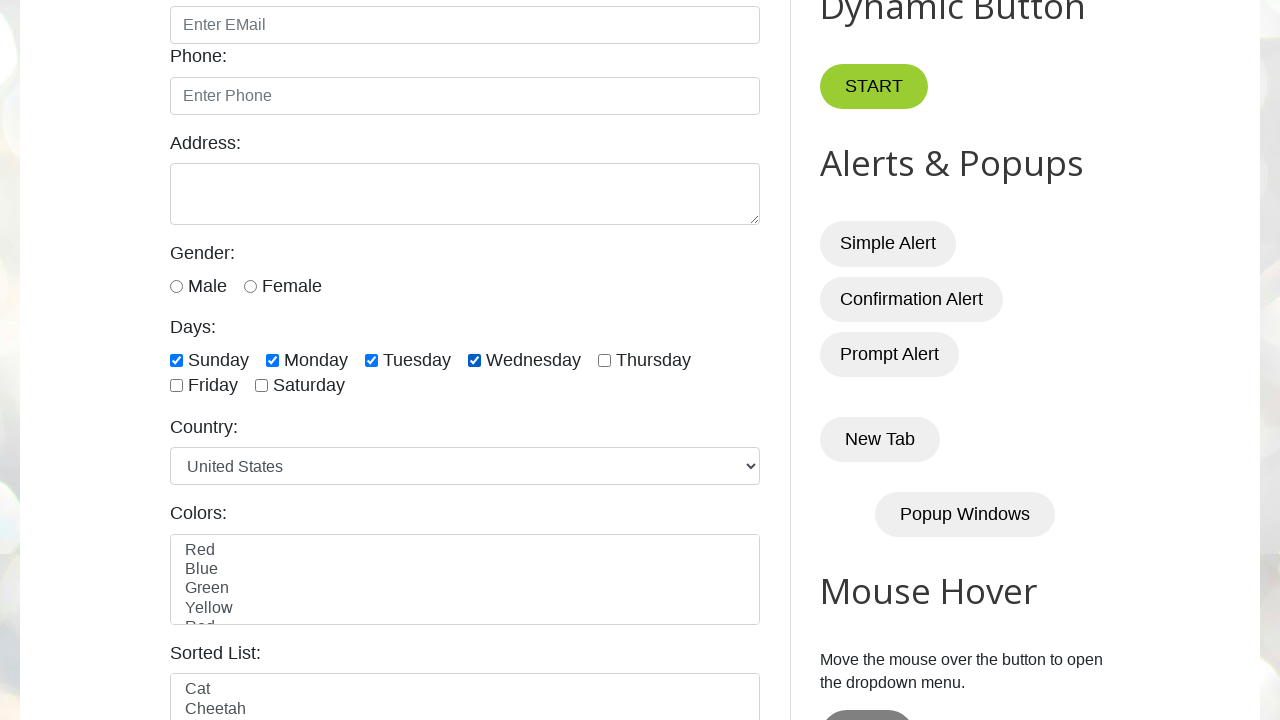

Clicked checkbox 4 to select it at (604, 360) on input.form-check-input[type='checkbox'] >> nth=4
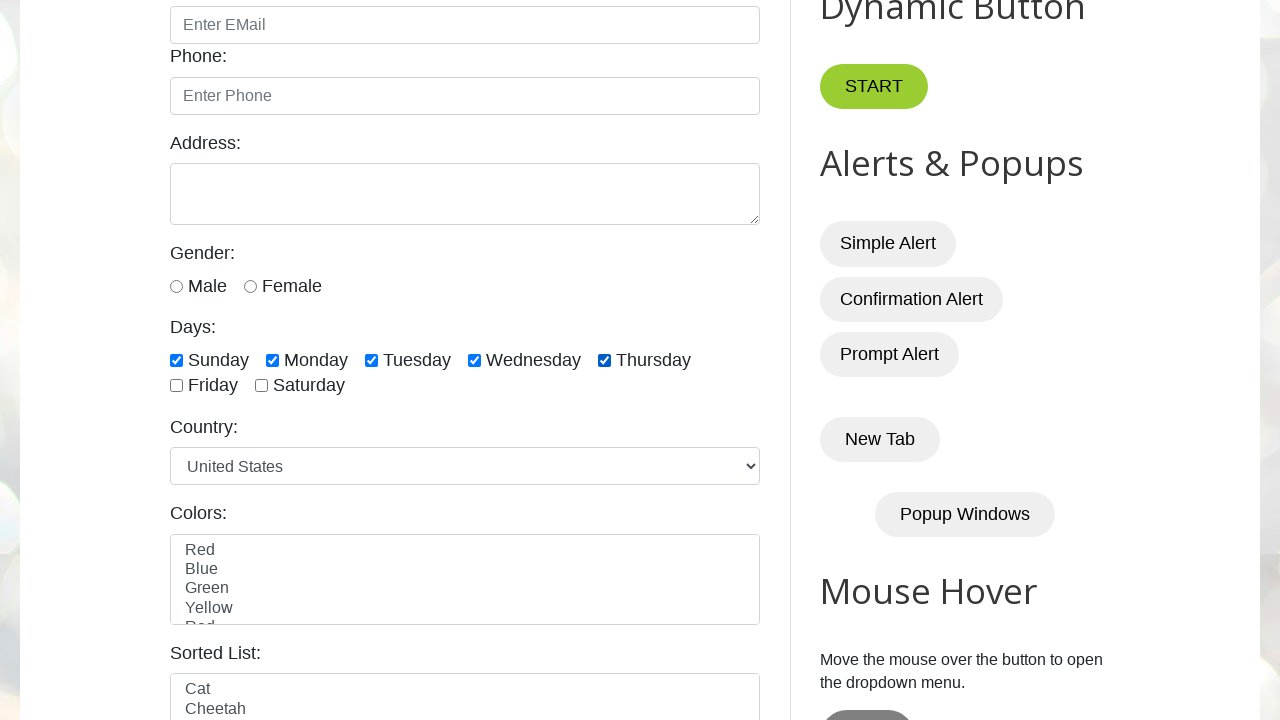

Clicked checkbox 5 to select it at (176, 386) on input.form-check-input[type='checkbox'] >> nth=5
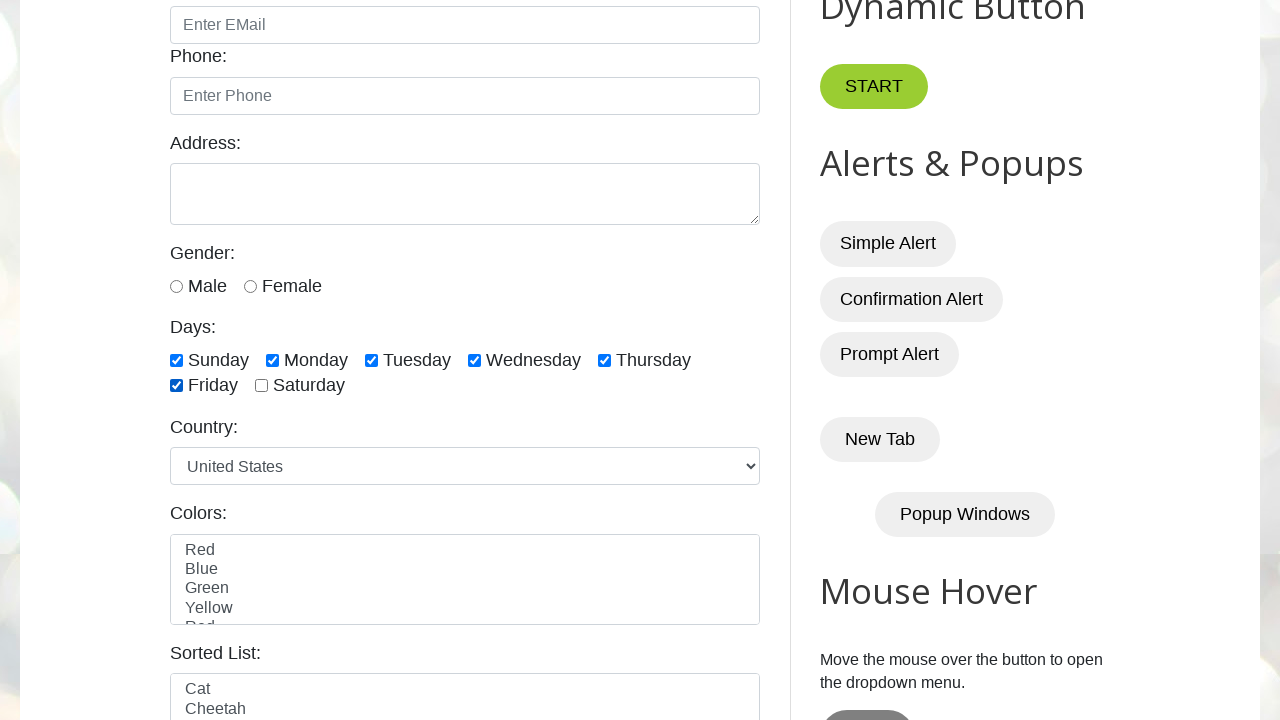

Clicked checkbox 6 to select it at (262, 386) on input.form-check-input[type='checkbox'] >> nth=6
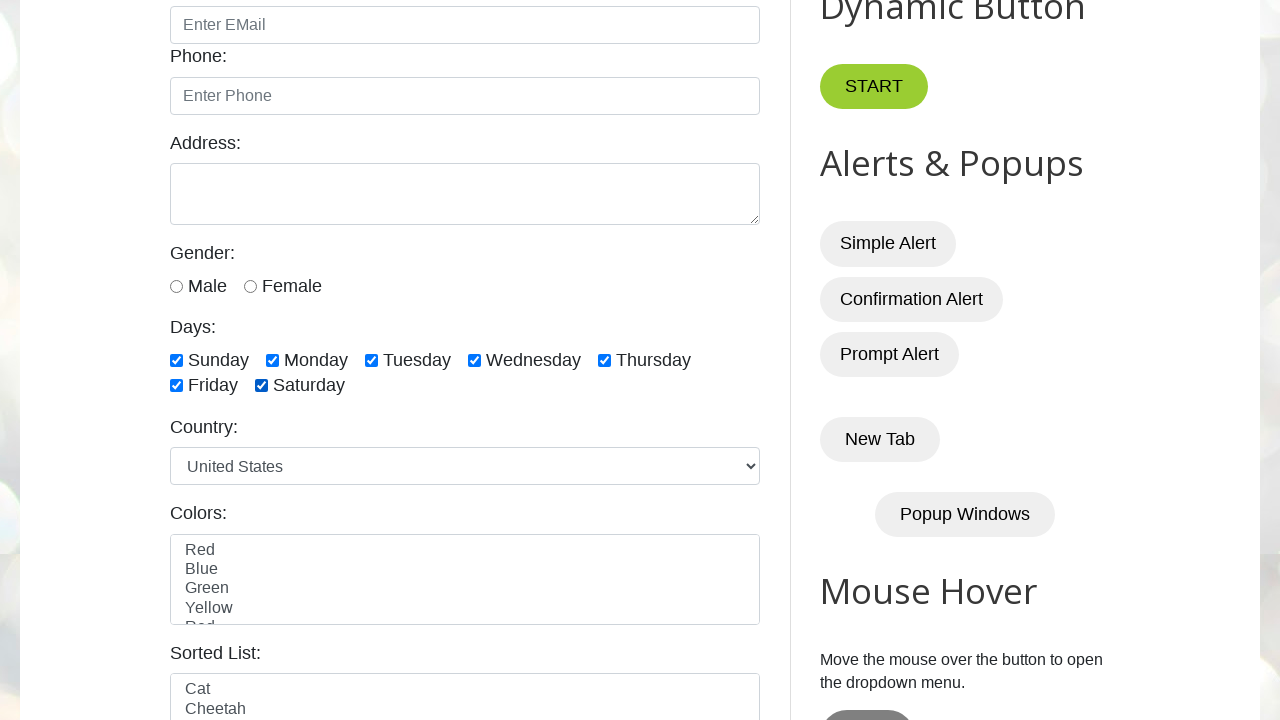

Verified checkbox 0 is selected
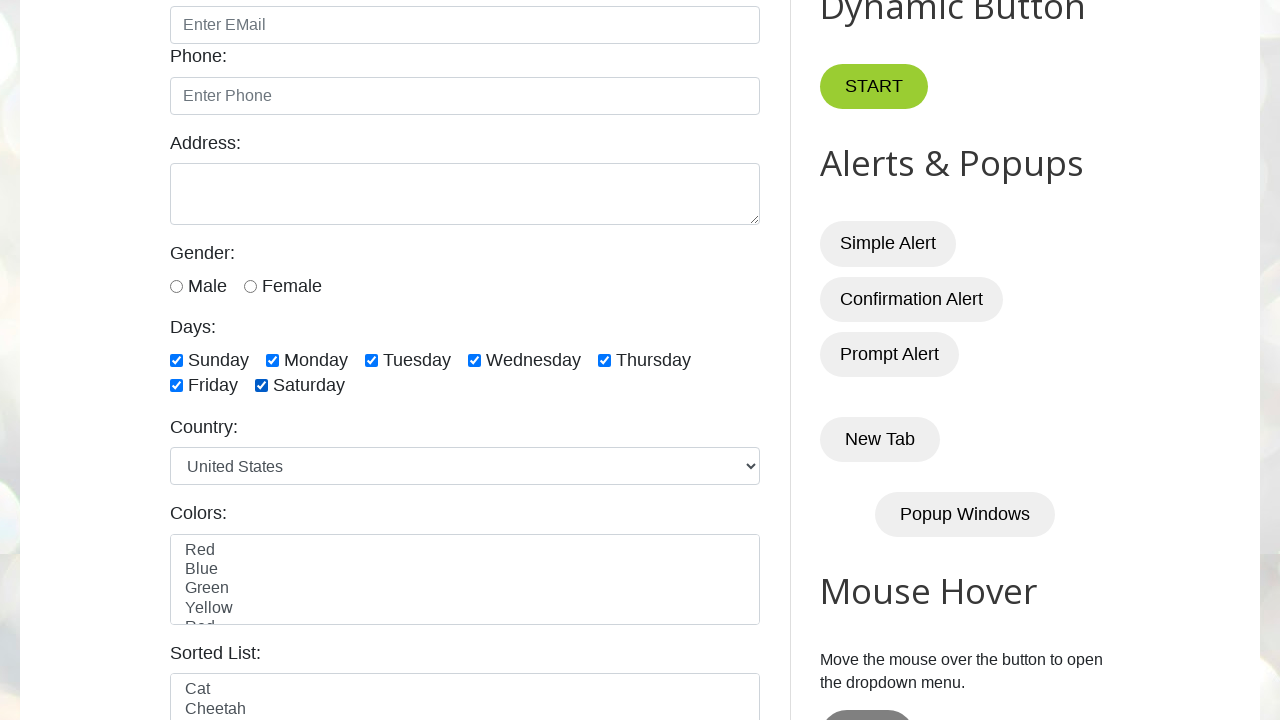

Verified checkbox 1 is selected
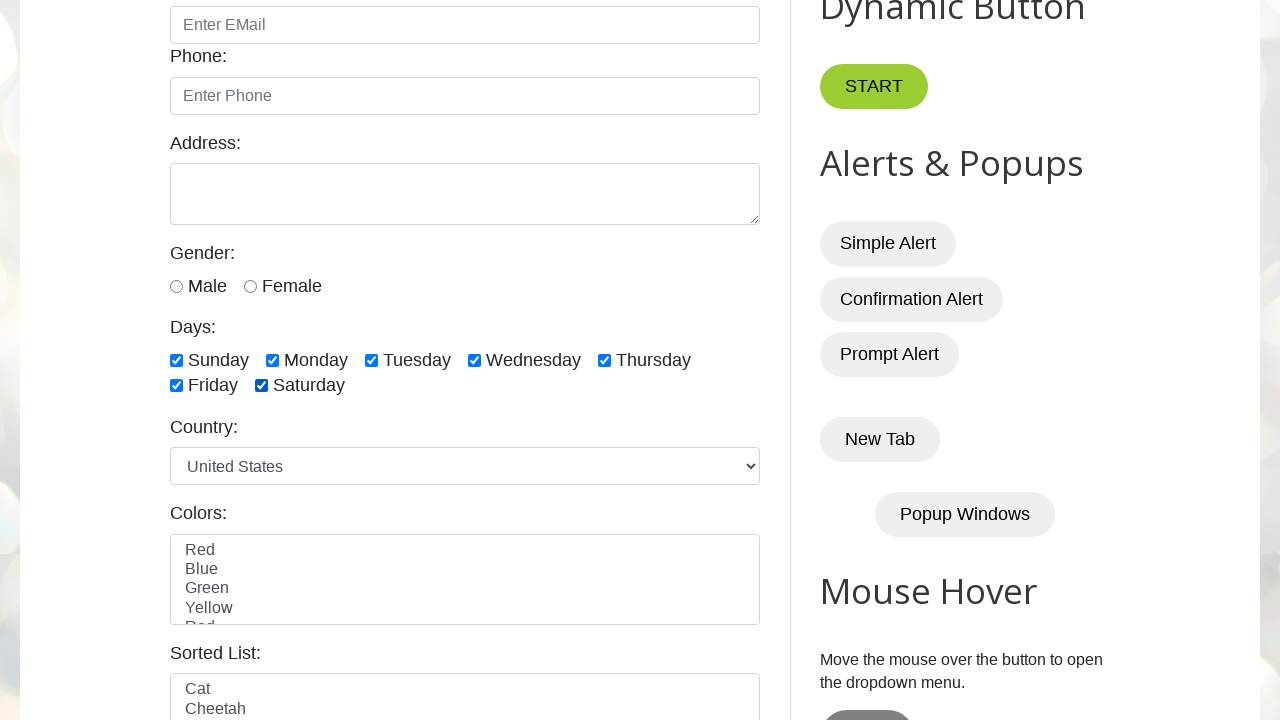

Verified checkbox 2 is selected
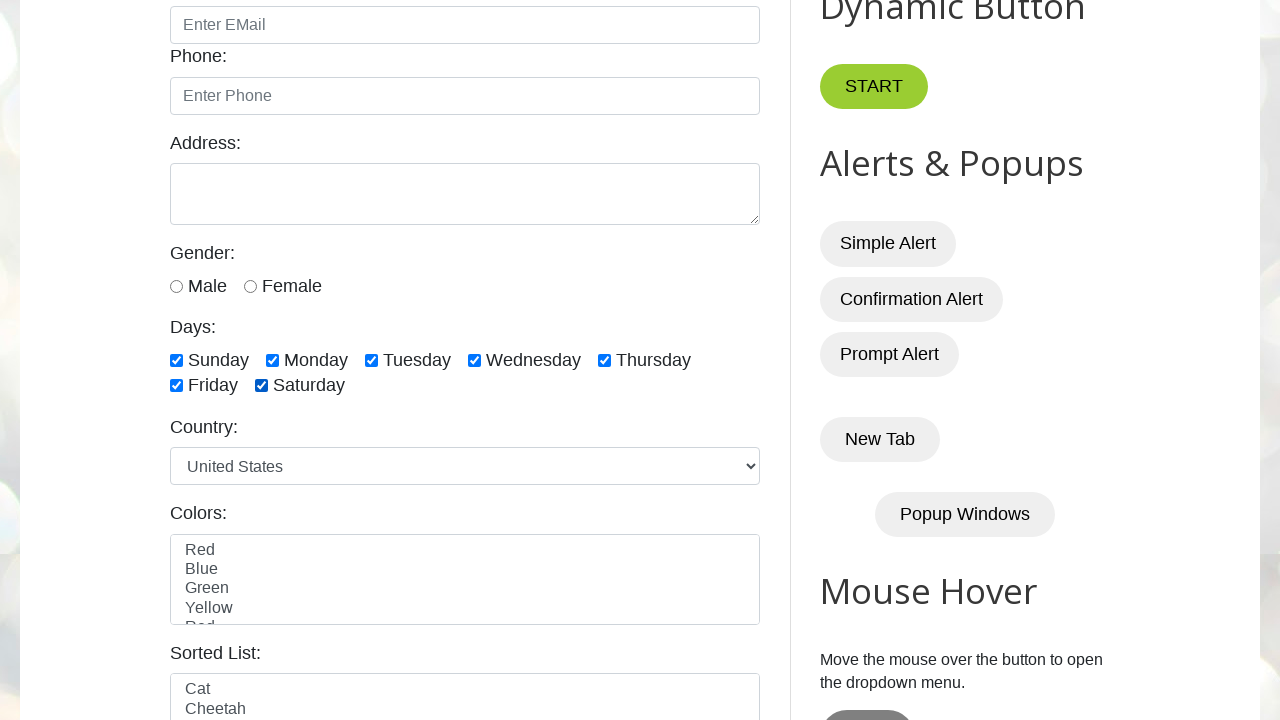

Verified checkbox 3 is selected
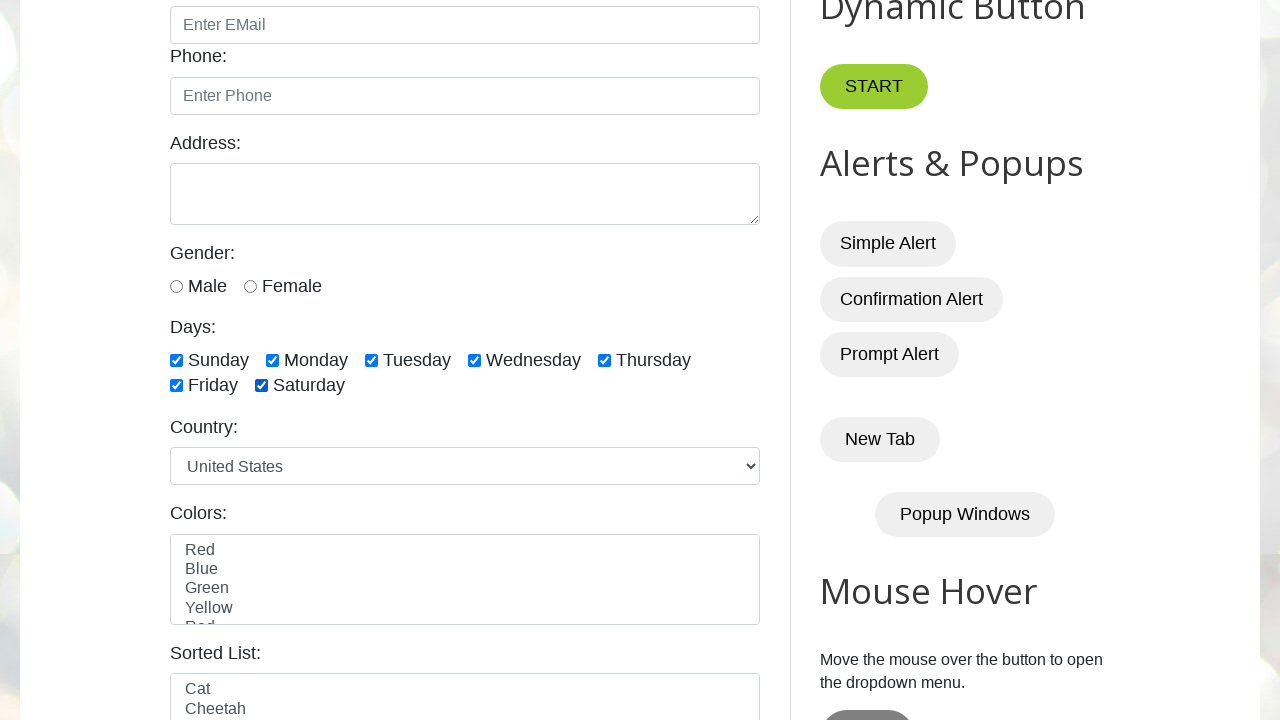

Verified checkbox 4 is selected
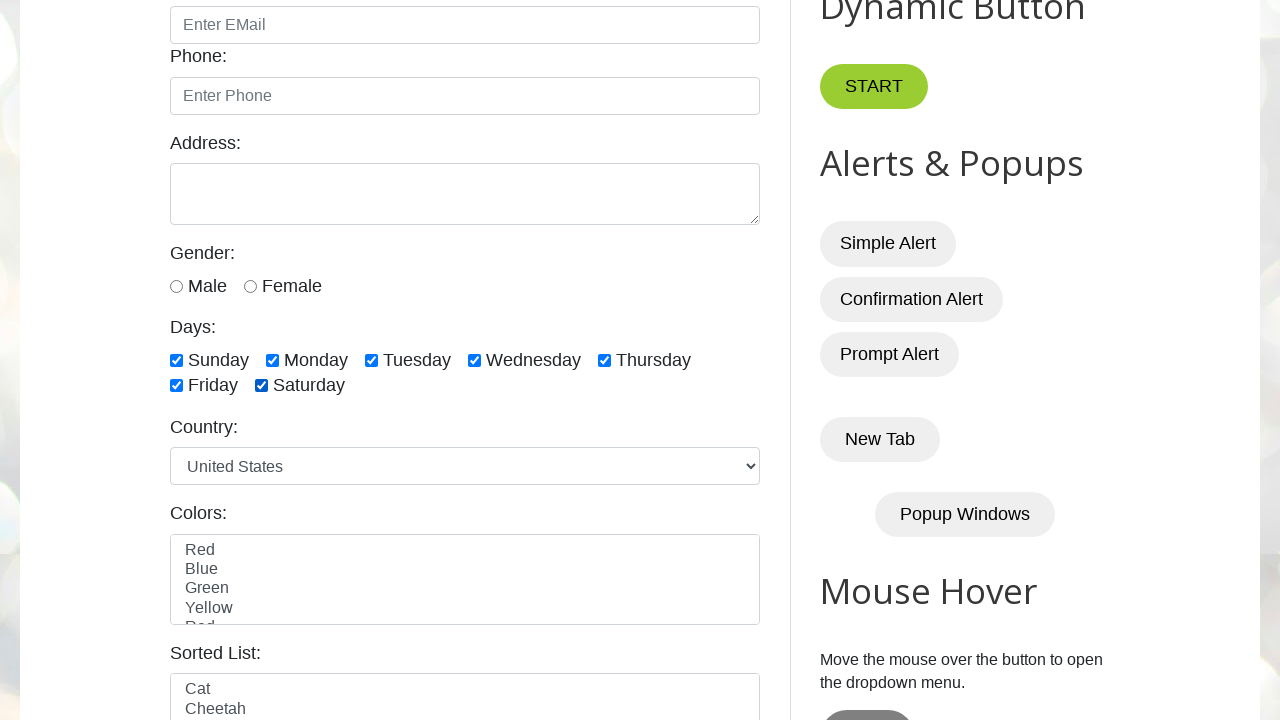

Verified checkbox 5 is selected
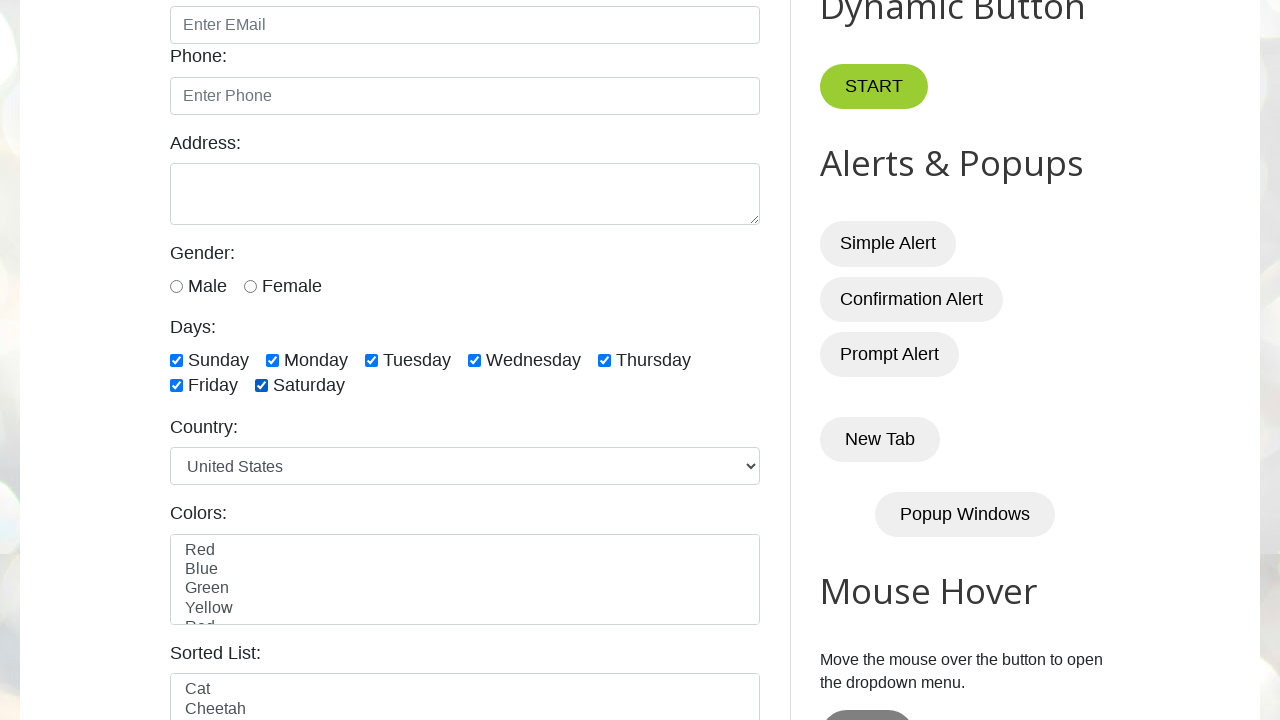

Verified checkbox 6 is selected
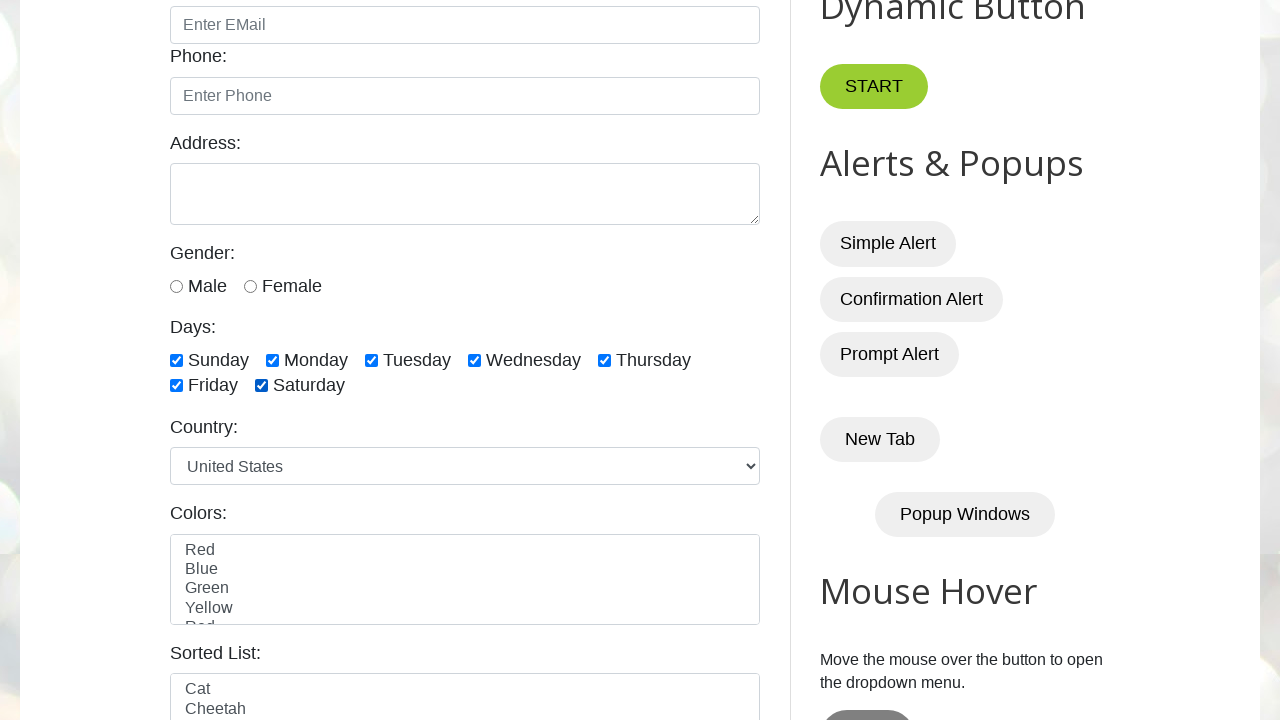

Clicked checkbox 0 to unselect it at (176, 360) on input.form-check-input[type='checkbox'] >> nth=0
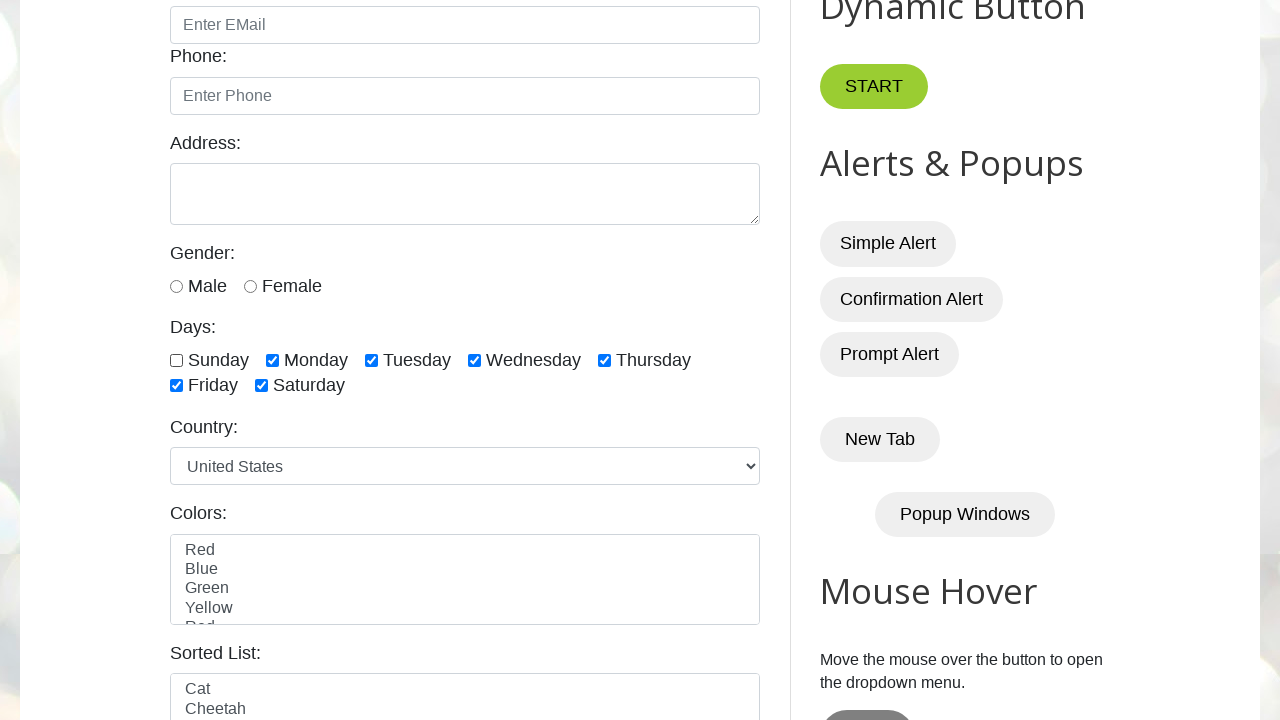

Clicked checkbox 1 to unselect it at (272, 360) on input.form-check-input[type='checkbox'] >> nth=1
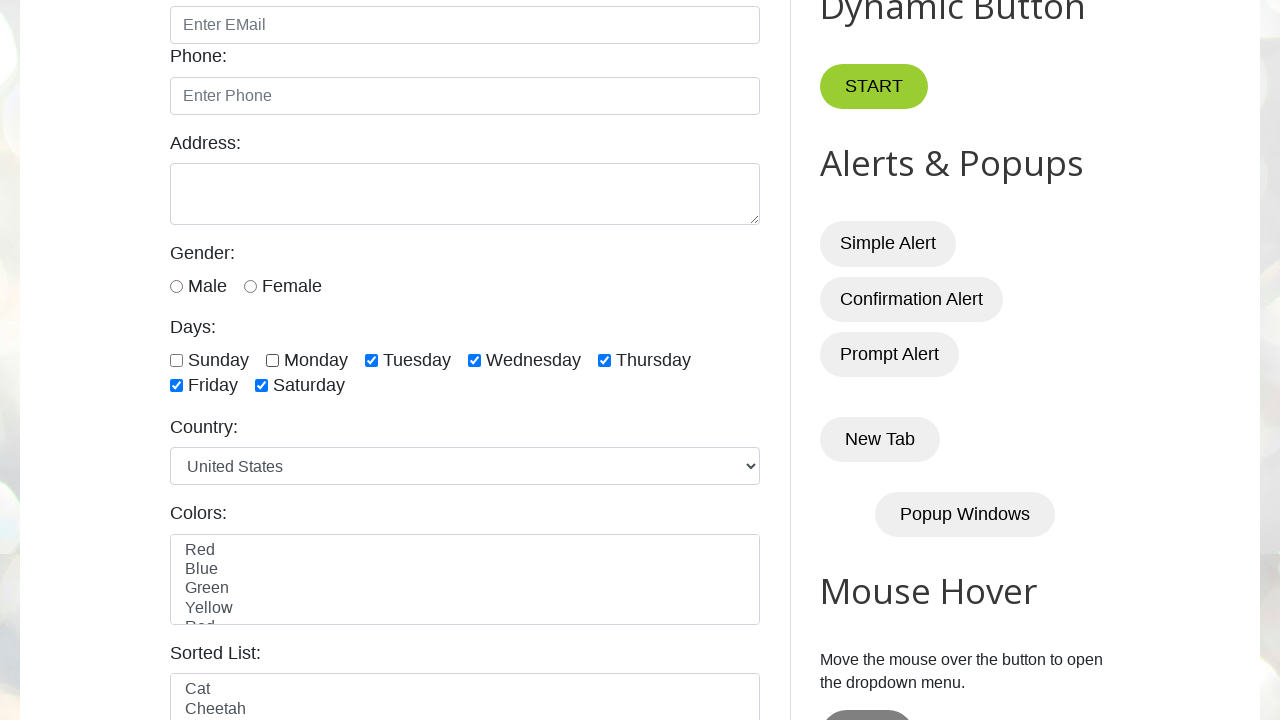

Clicked checkbox 2 to unselect it at (372, 360) on input.form-check-input[type='checkbox'] >> nth=2
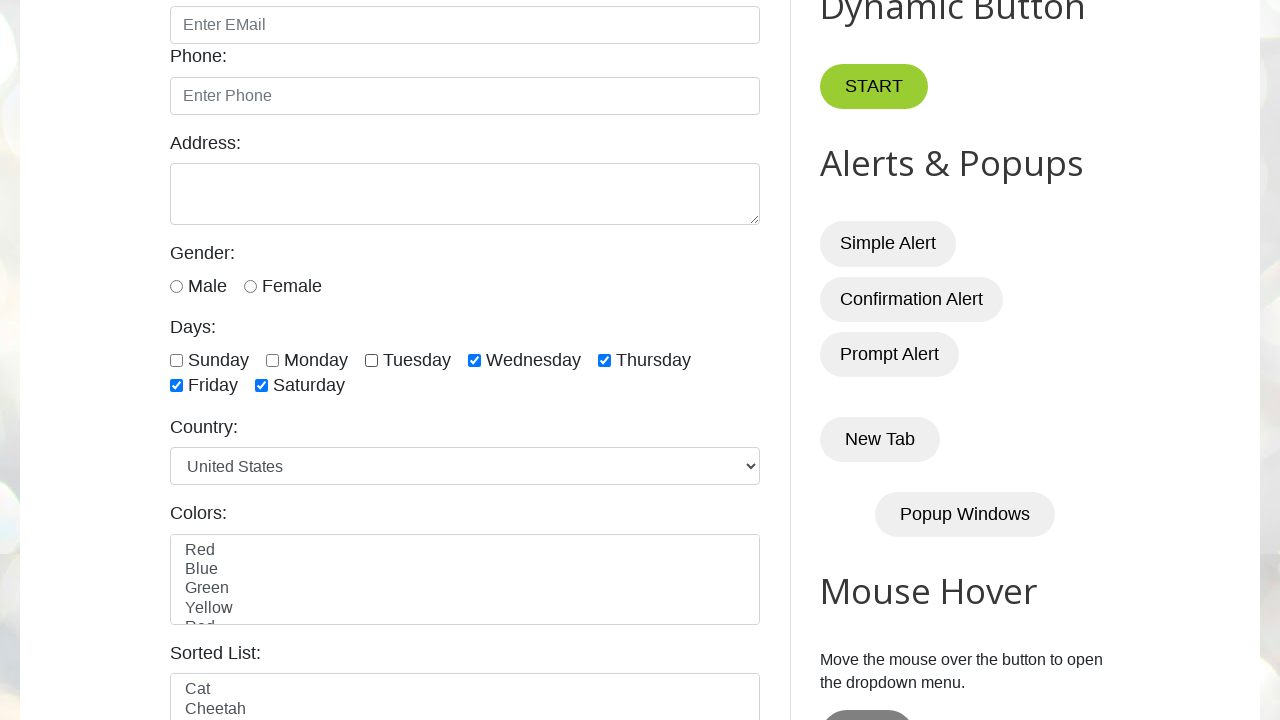

Clicked checkbox 3 to unselect it at (474, 360) on input.form-check-input[type='checkbox'] >> nth=3
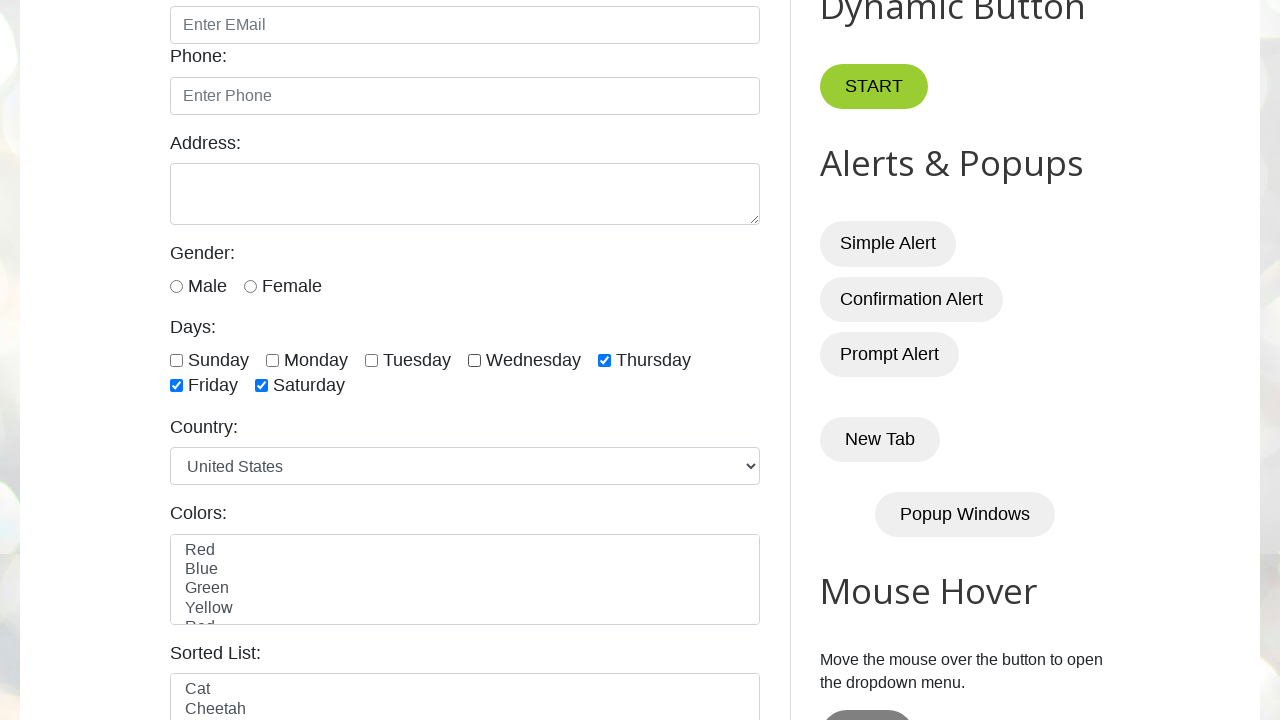

Clicked checkbox 4 to unselect it at (604, 360) on input.form-check-input[type='checkbox'] >> nth=4
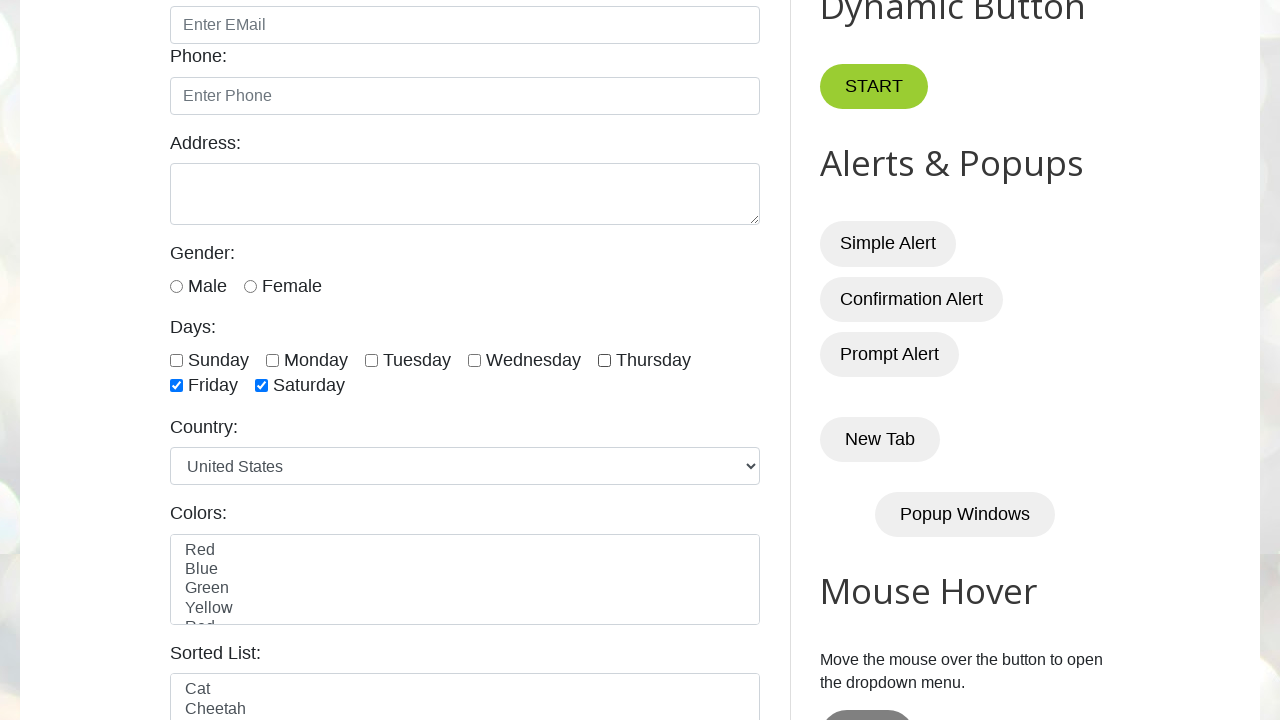

Clicked checkbox 5 to unselect it at (176, 386) on input.form-check-input[type='checkbox'] >> nth=5
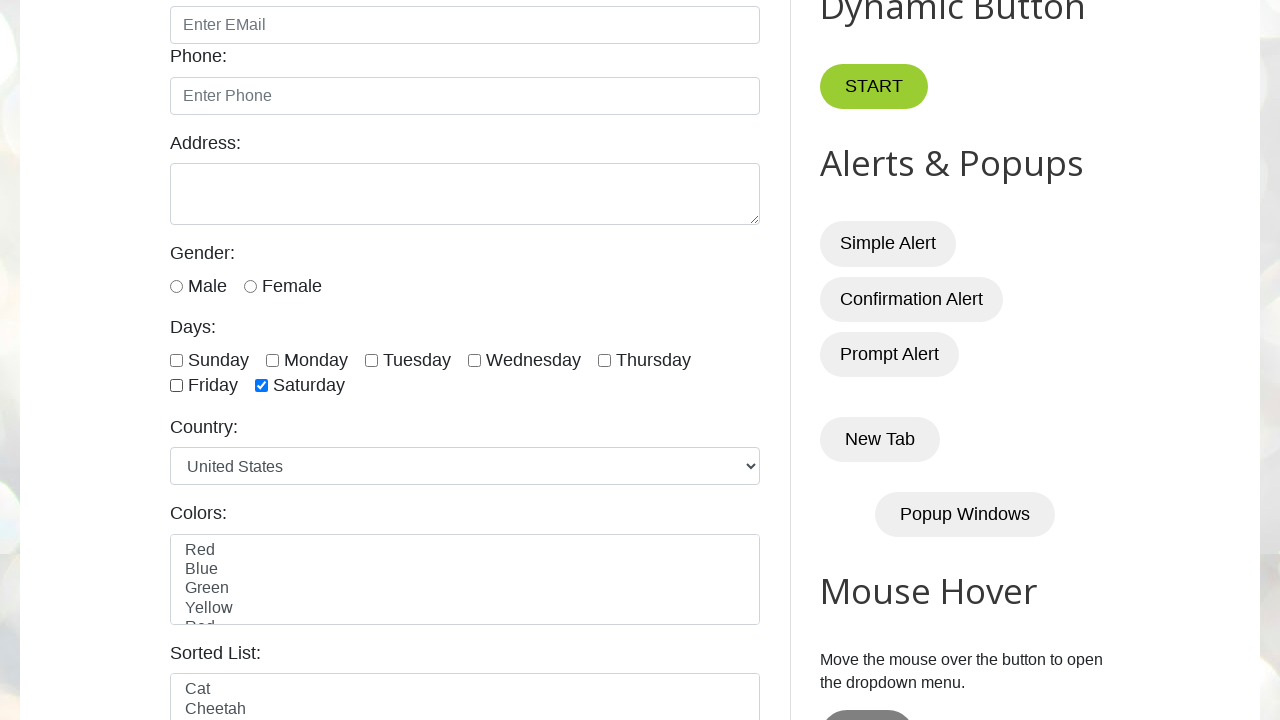

Clicked checkbox 6 to unselect it at (262, 386) on input.form-check-input[type='checkbox'] >> nth=6
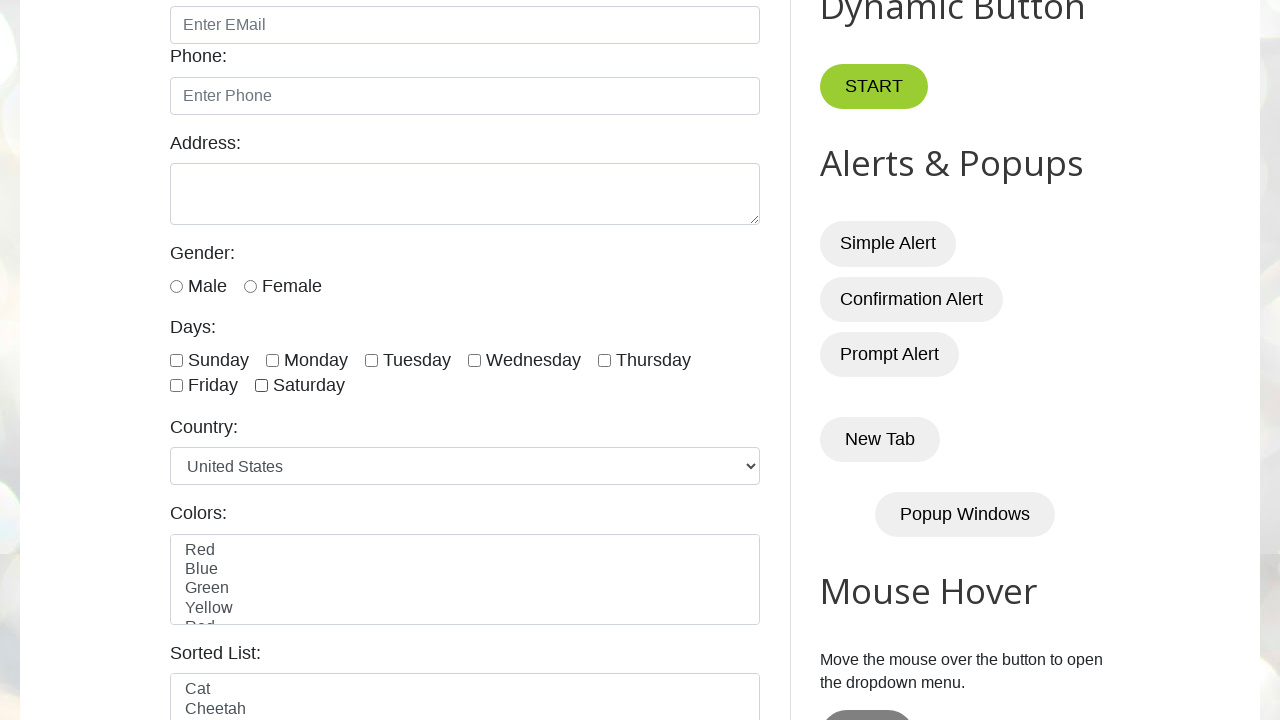

Verified checkbox 0 is unselected
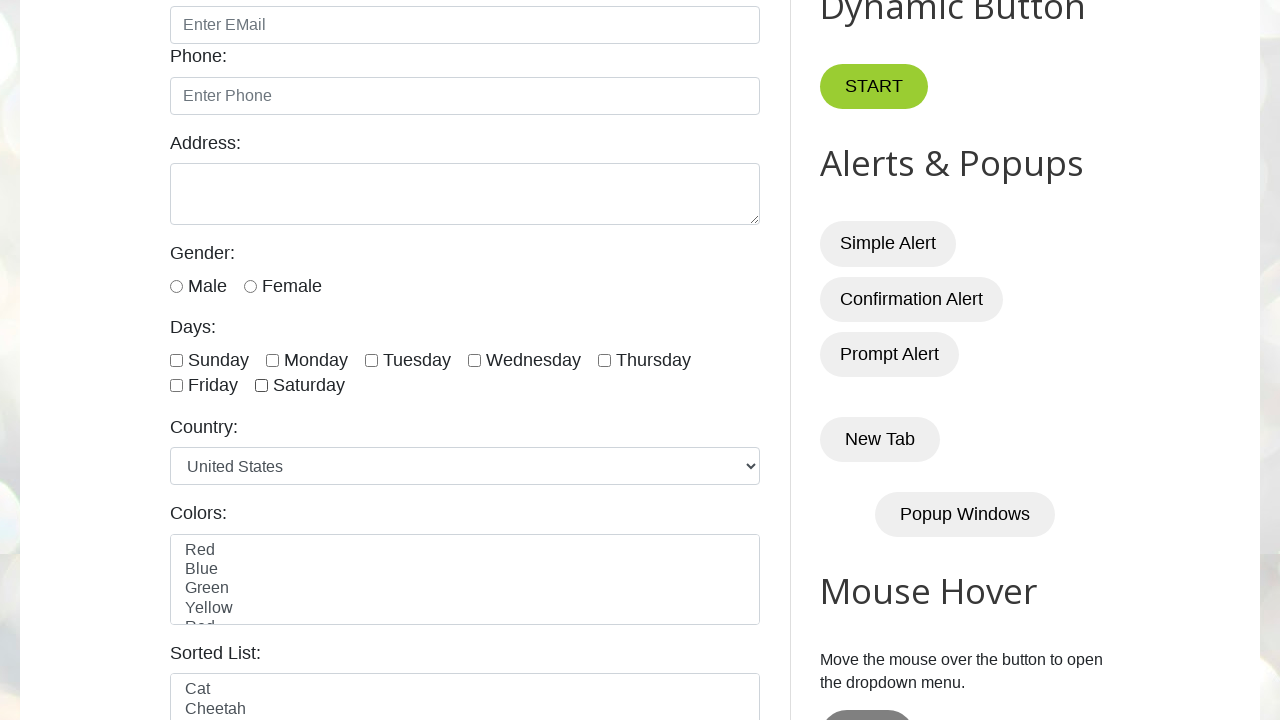

Verified checkbox 1 is unselected
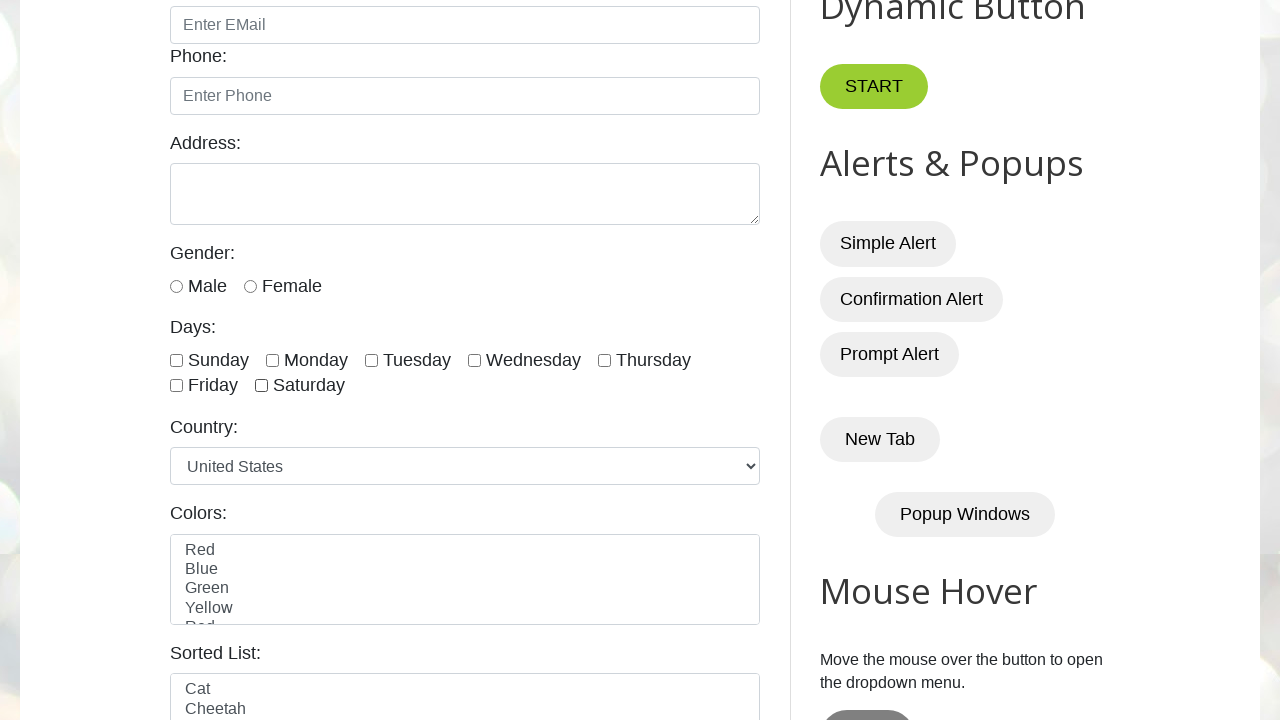

Verified checkbox 2 is unselected
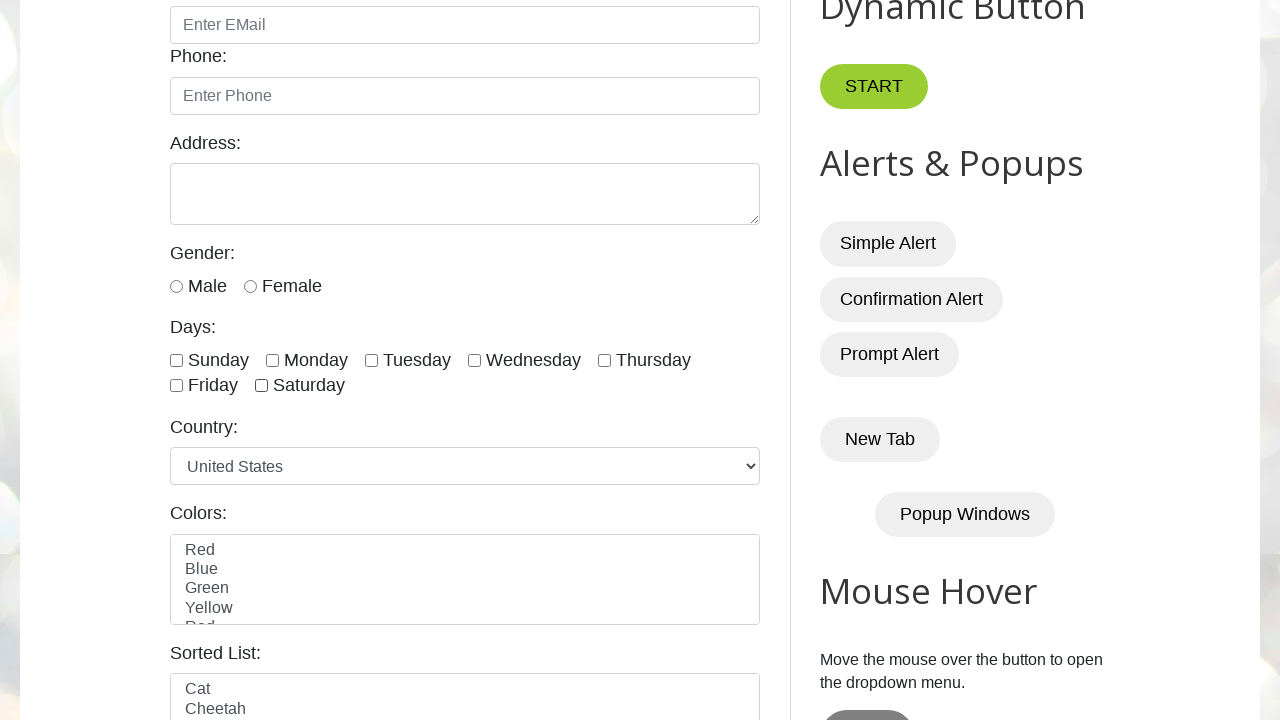

Verified checkbox 3 is unselected
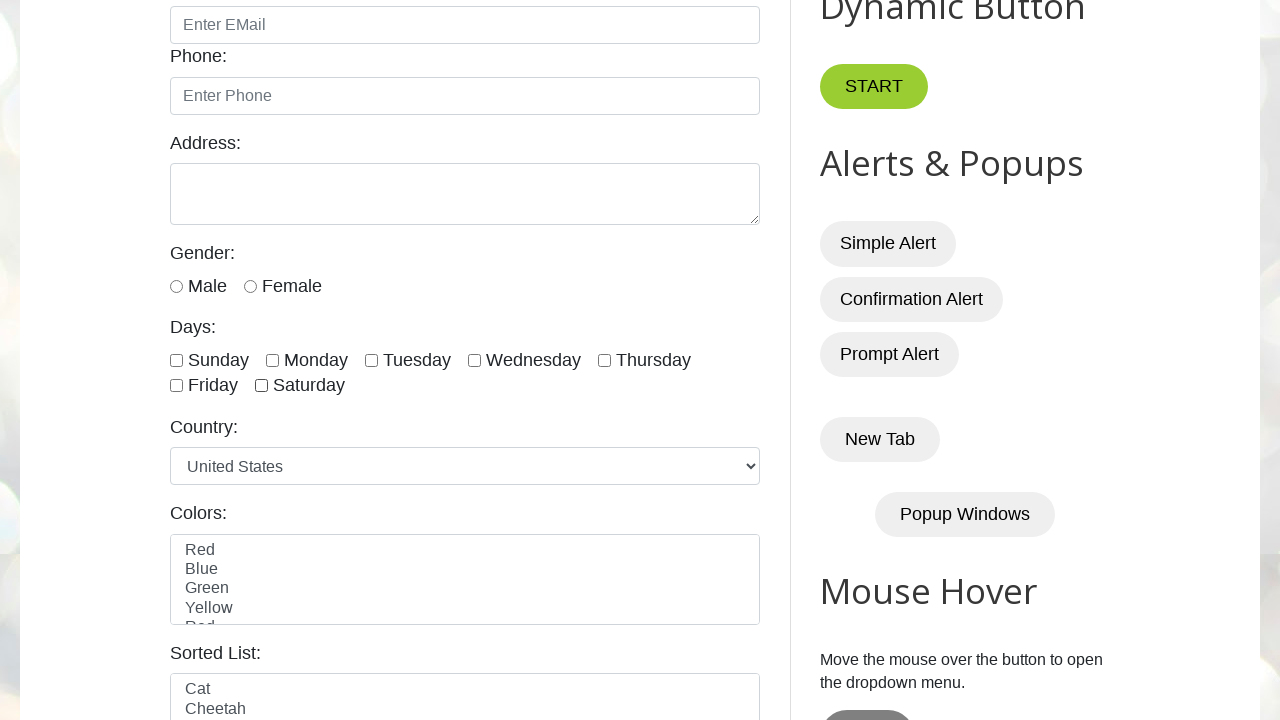

Verified checkbox 4 is unselected
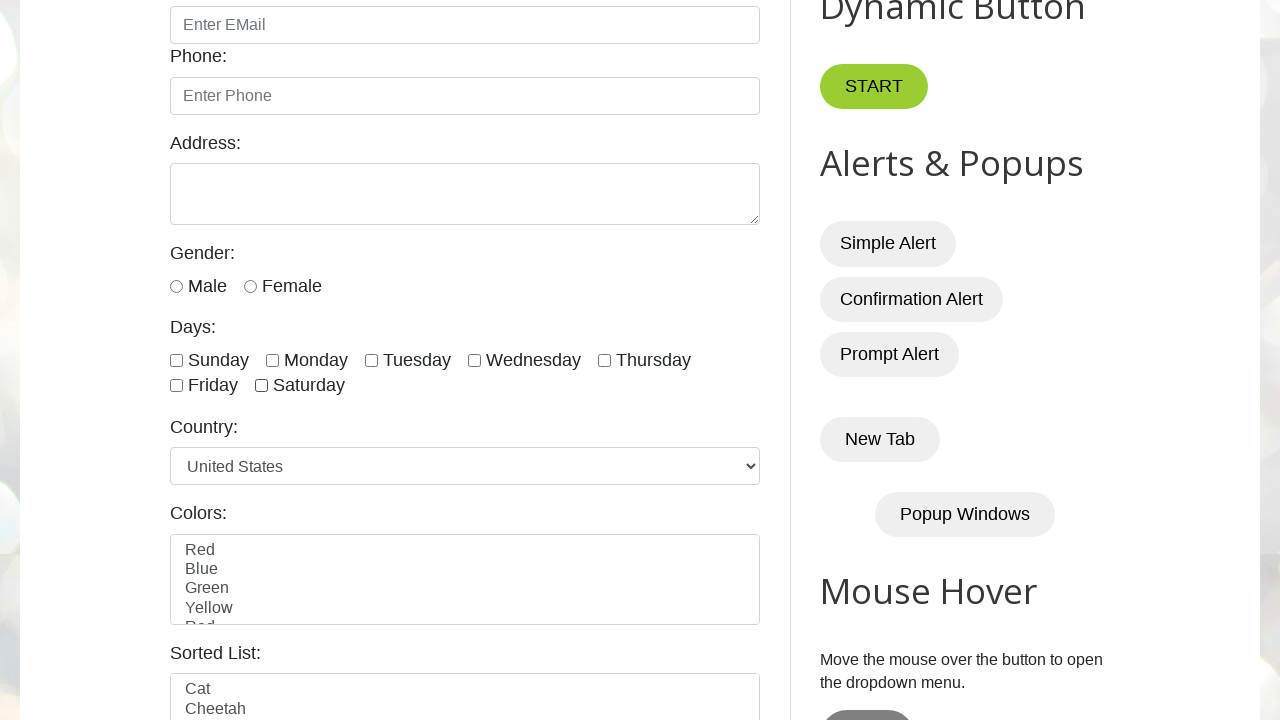

Verified checkbox 5 is unselected
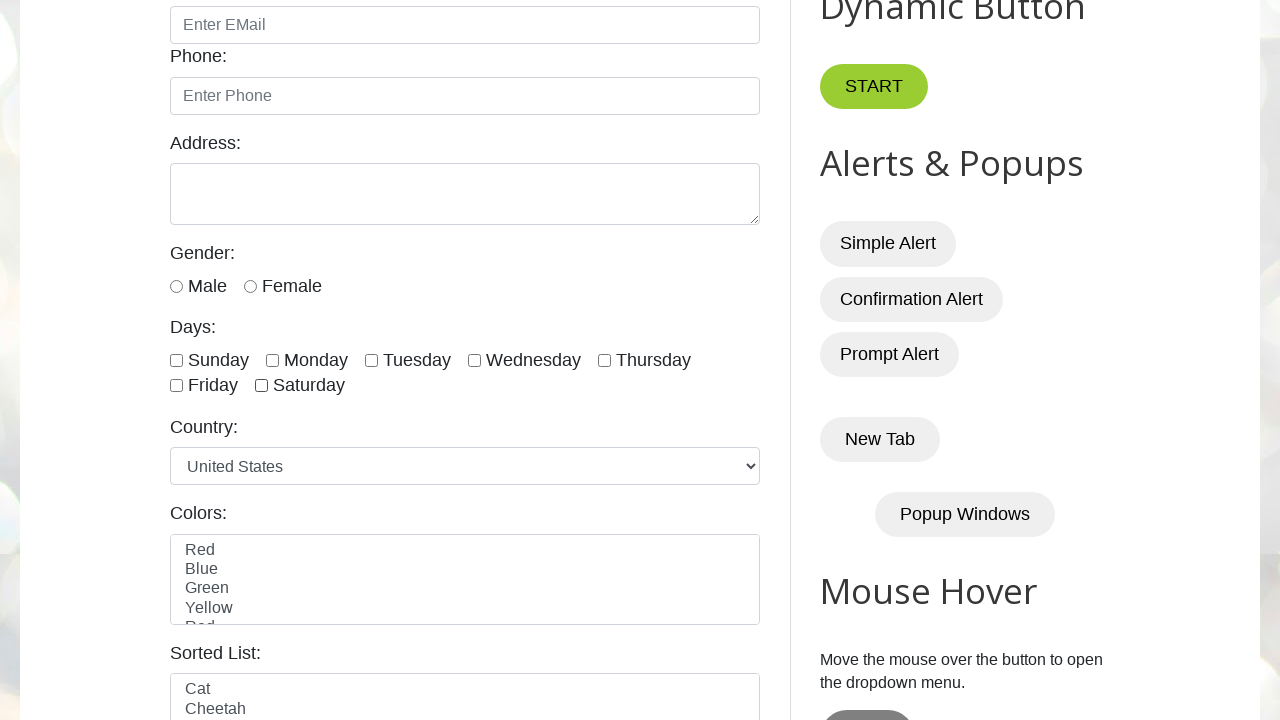

Verified checkbox 6 is unselected
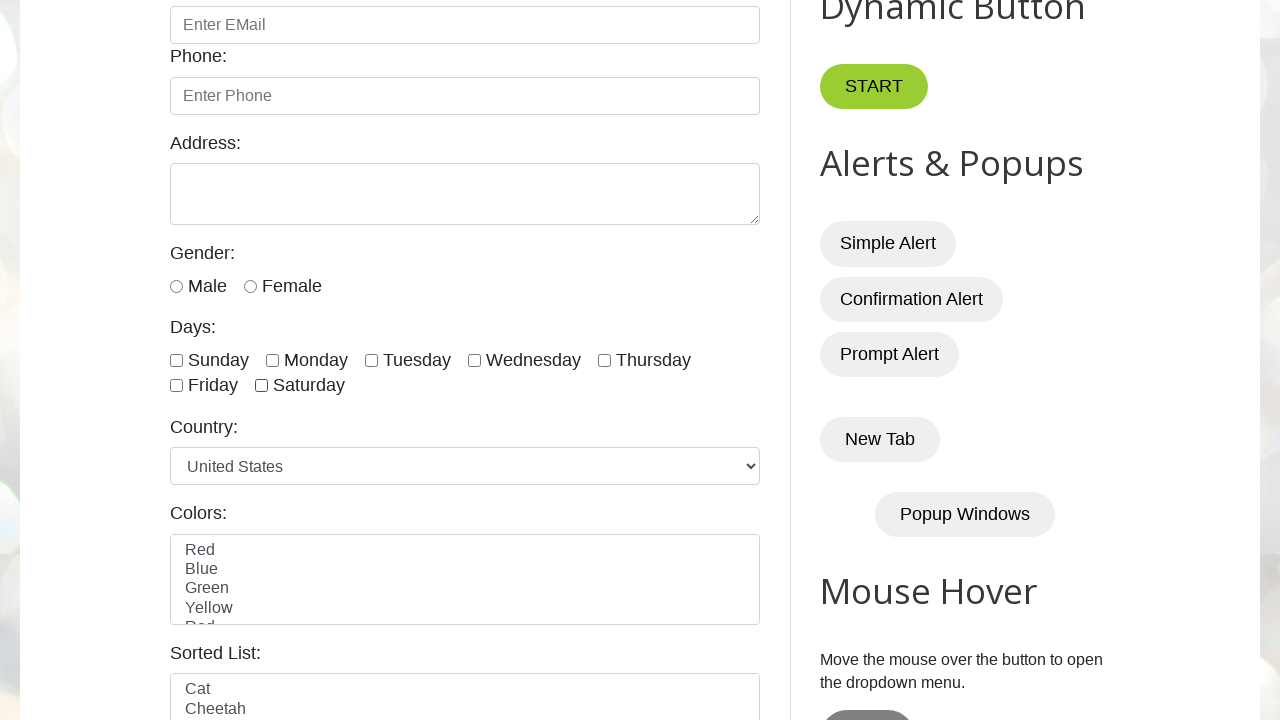

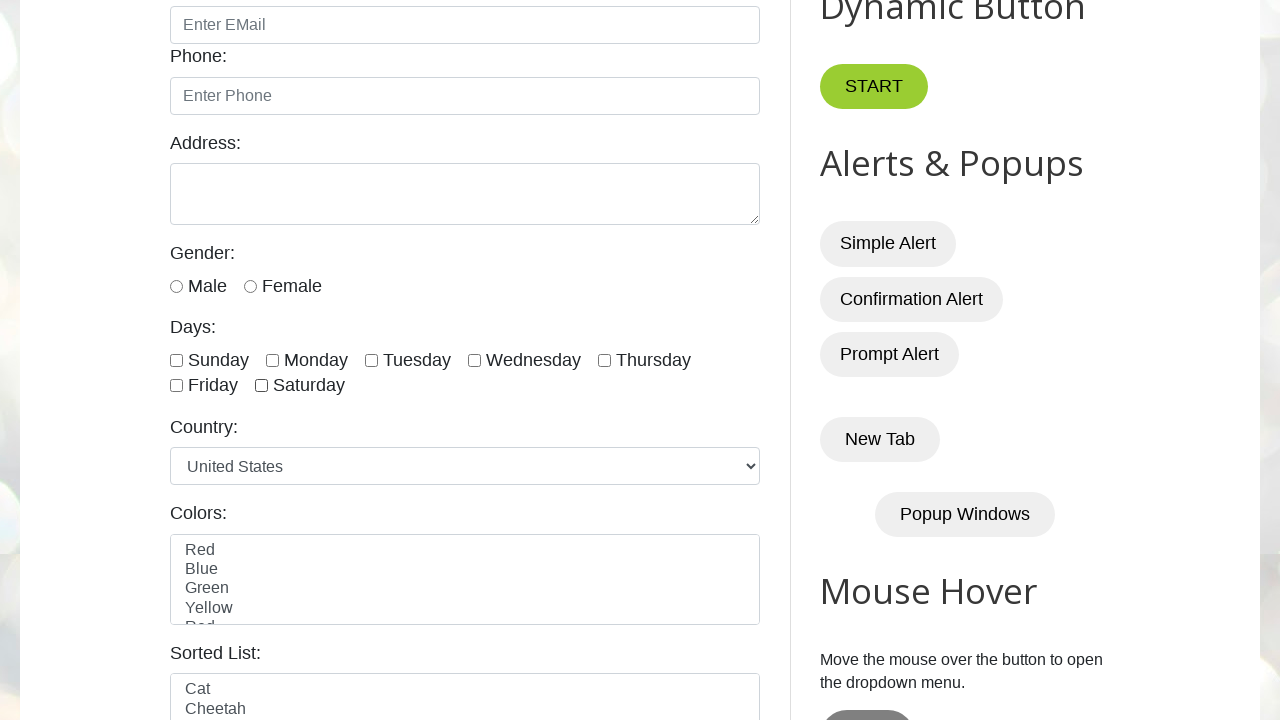